Tests e-commerce cart functionality by adding multiple items to cart, proceeding to checkout, and applying a promo code

Starting URL: https://rahulshettyacademy.com/seleniumPractise/#/

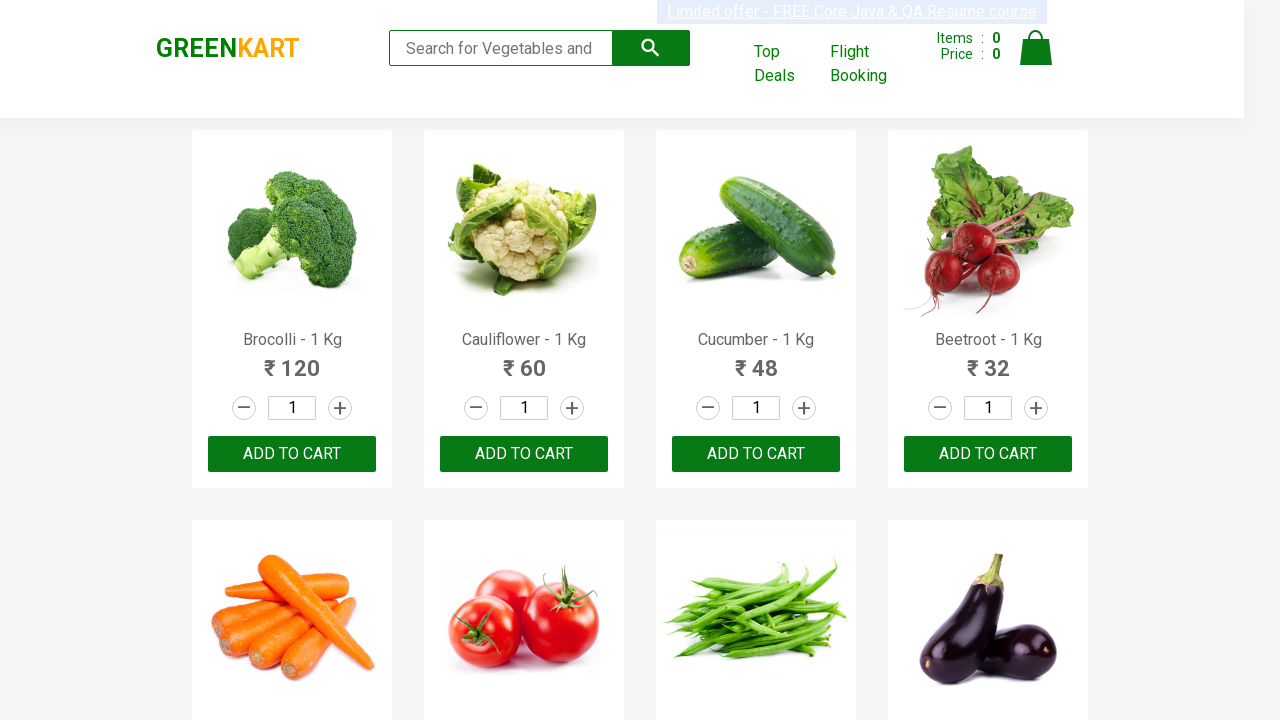

Retrieved all product names from the page
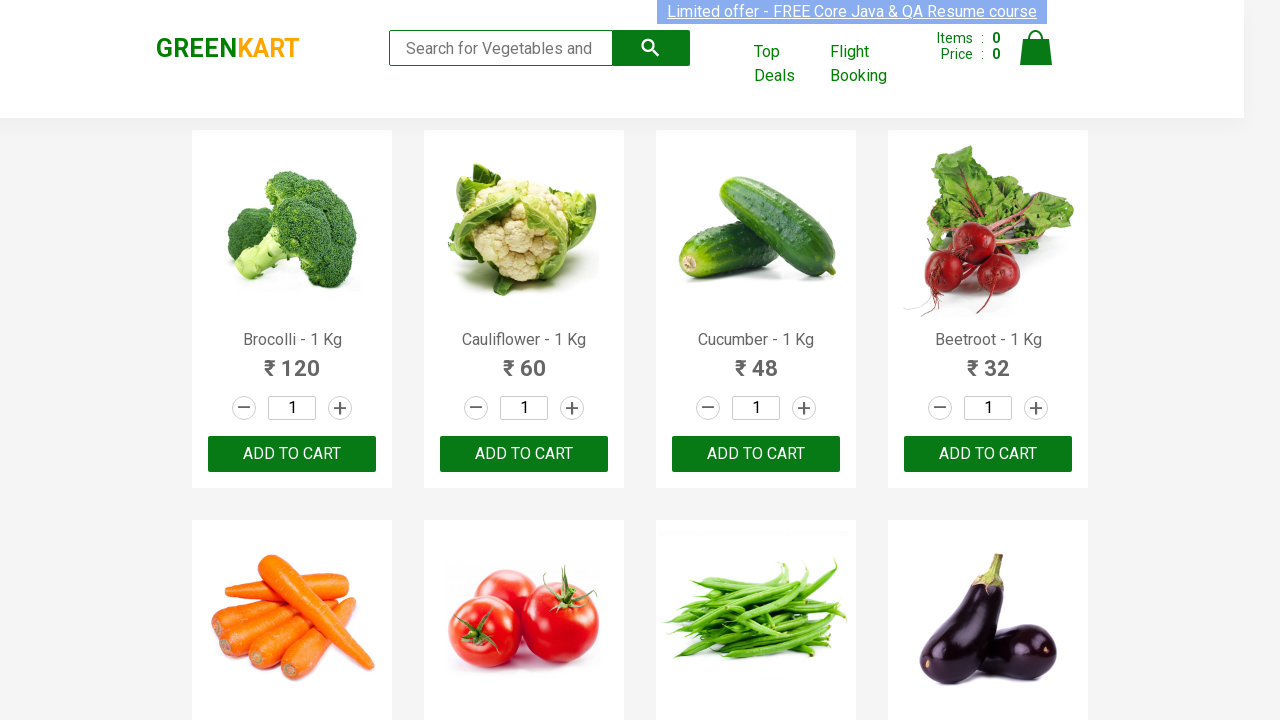

Added Brocolli to cart at (292, 454) on div.product-action button >> nth=0
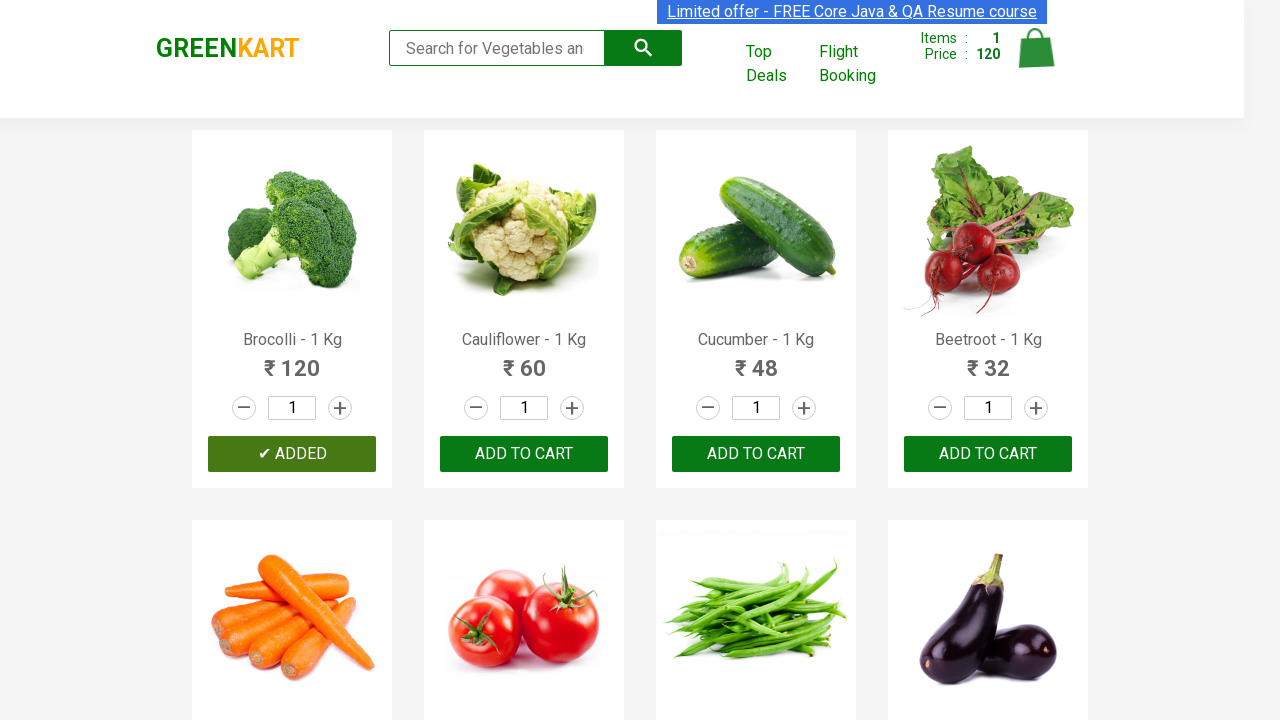

Added Cucumber to cart at (756, 454) on div.product-action button >> nth=2
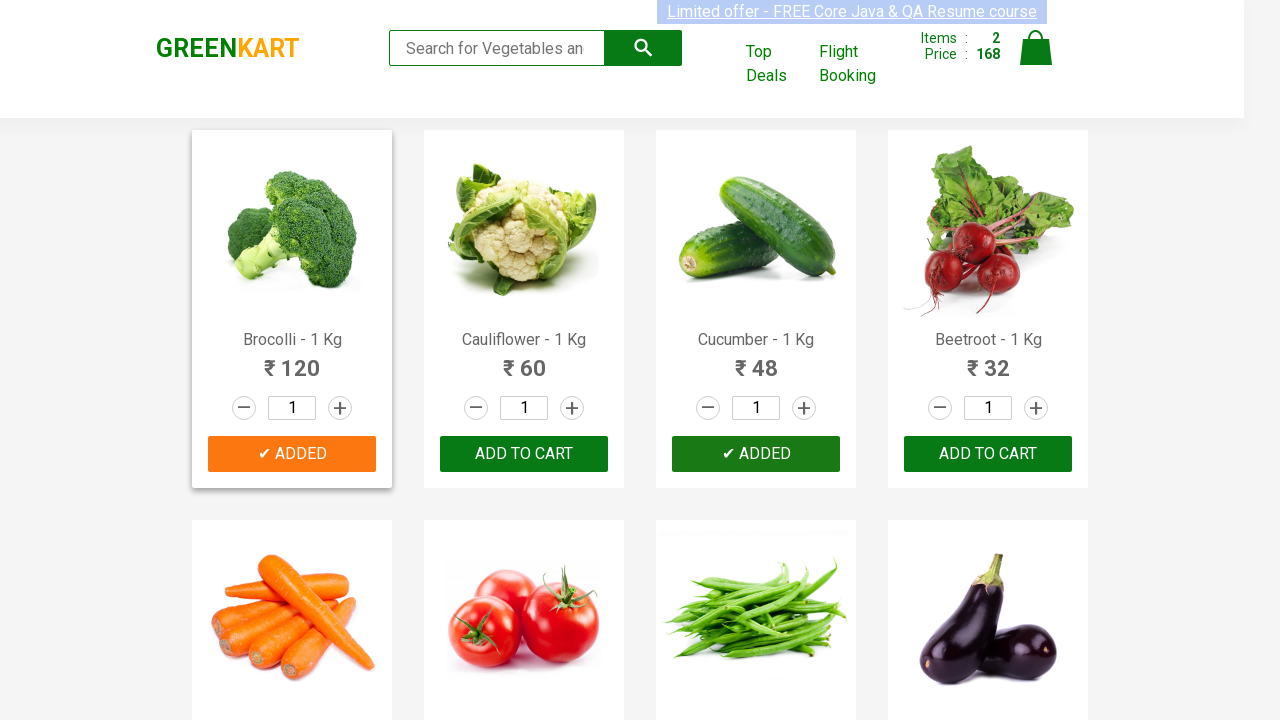

Added Beetroot to cart at (988, 454) on div.product-action button >> nth=3
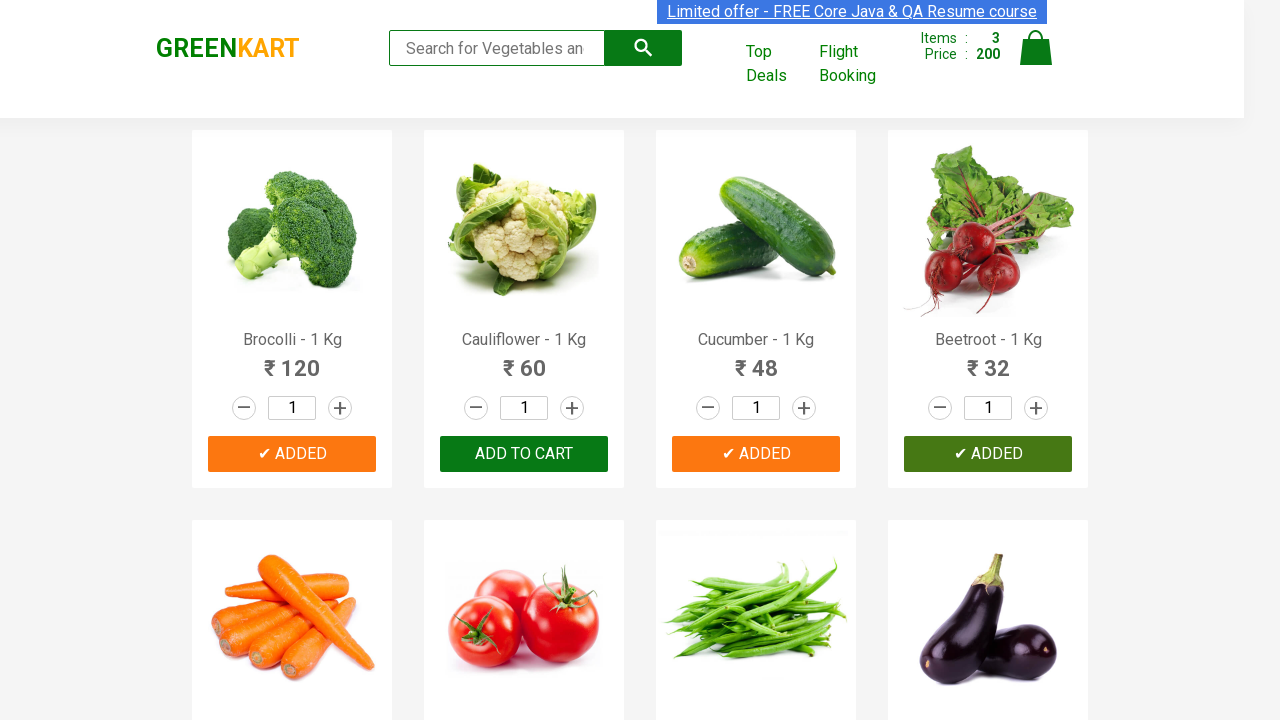

Clicked on cart icon to view cart at (1036, 48) on a.cart-icon img
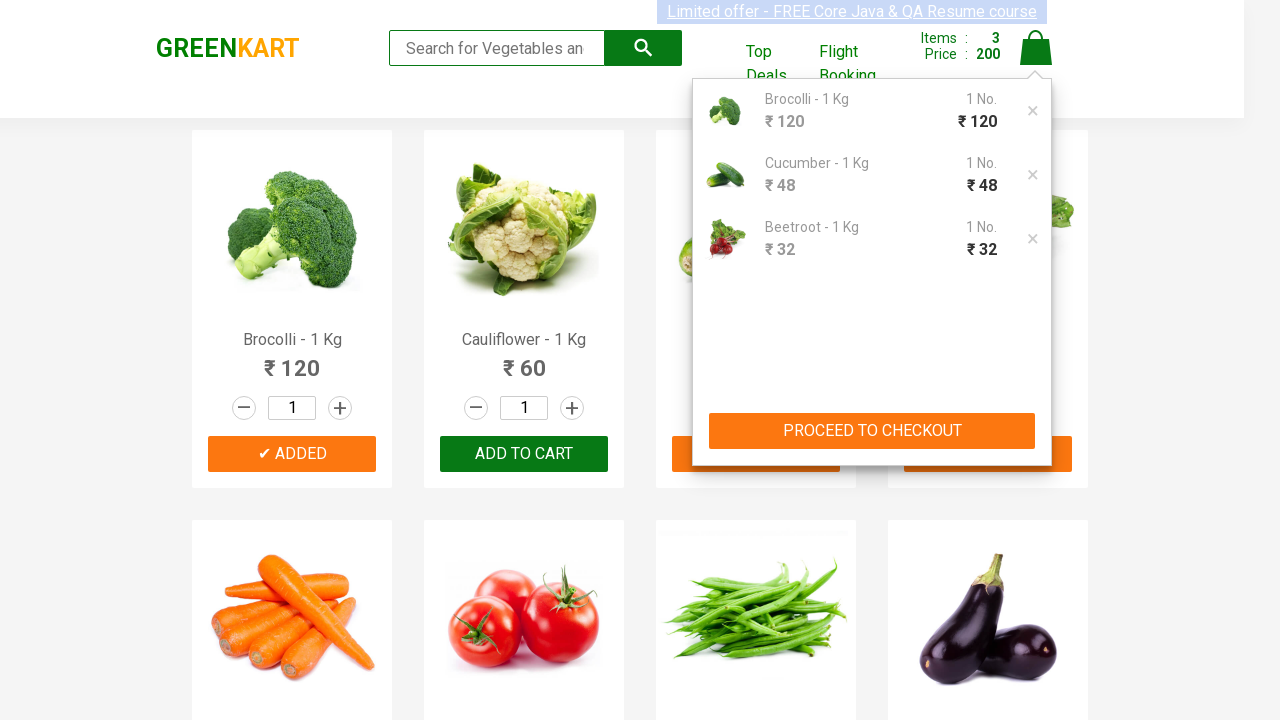

Clicked PROCEED TO CHECKOUT button at (872, 431) on div.cart-preview button
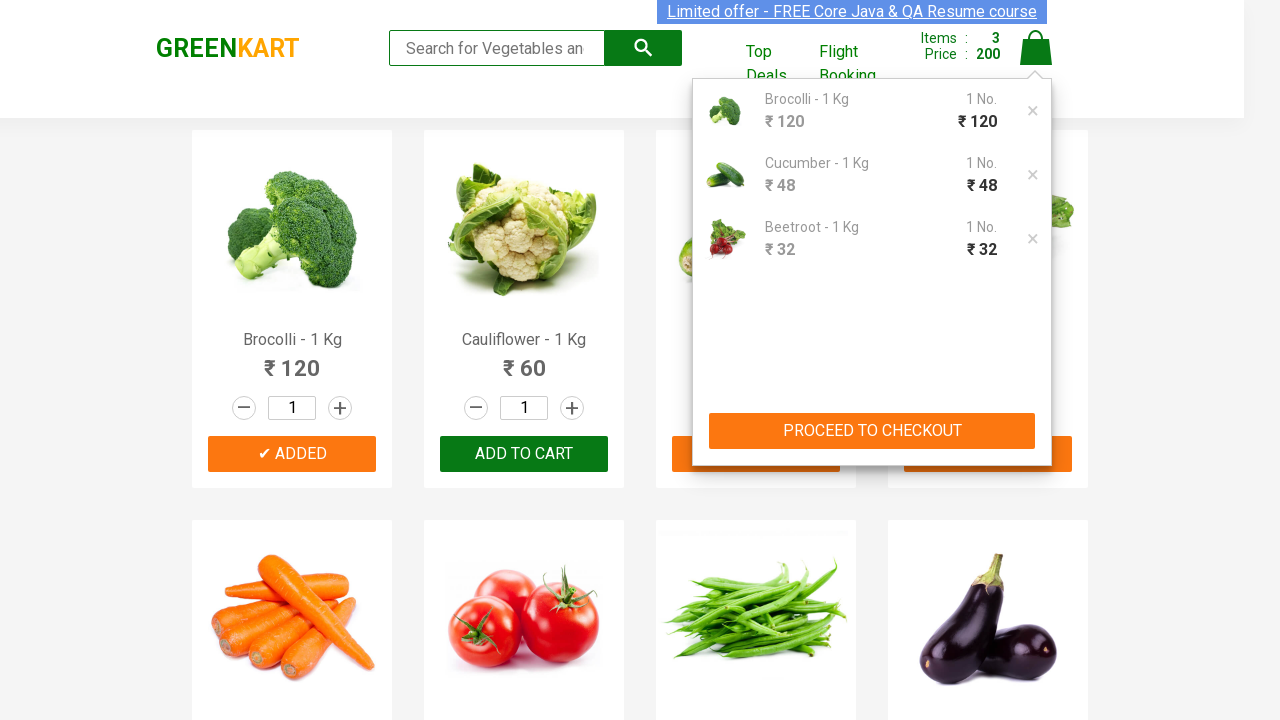

Entered promo code 'rahulshettyacademy' on input.promoCode
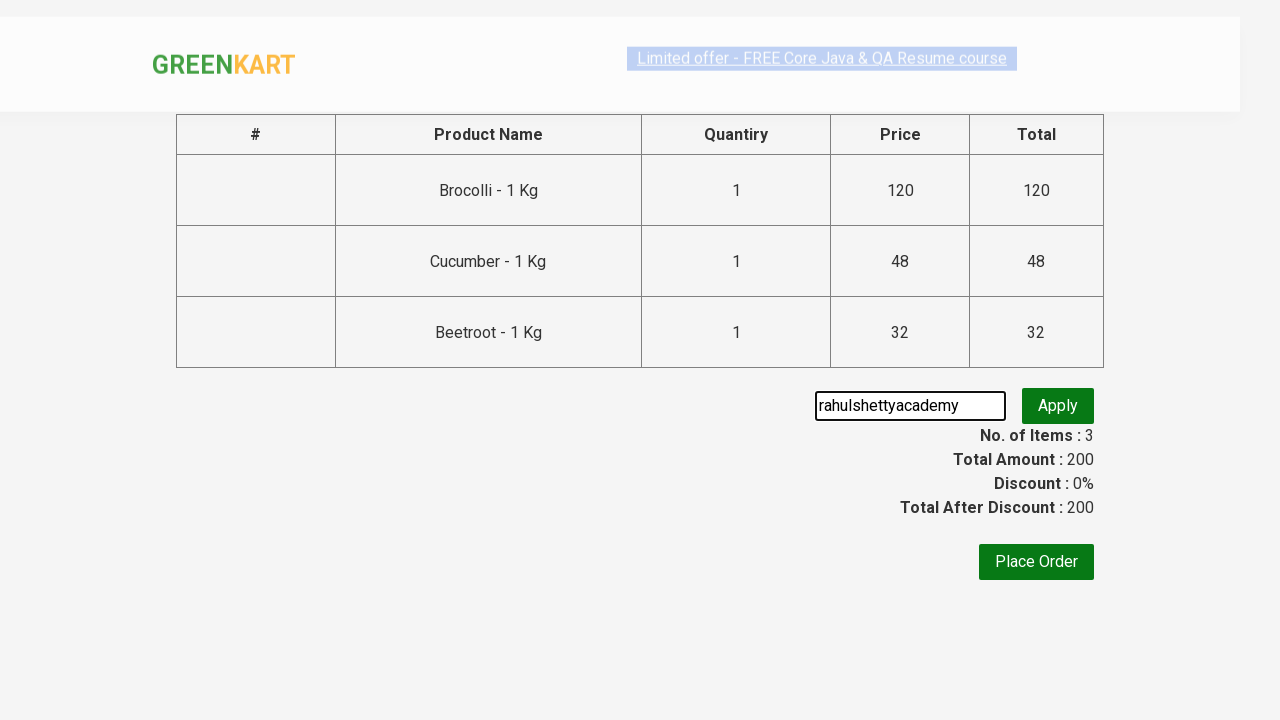

Clicked Apply button to apply promo code at (1058, 406) on button:has-text('Apply')
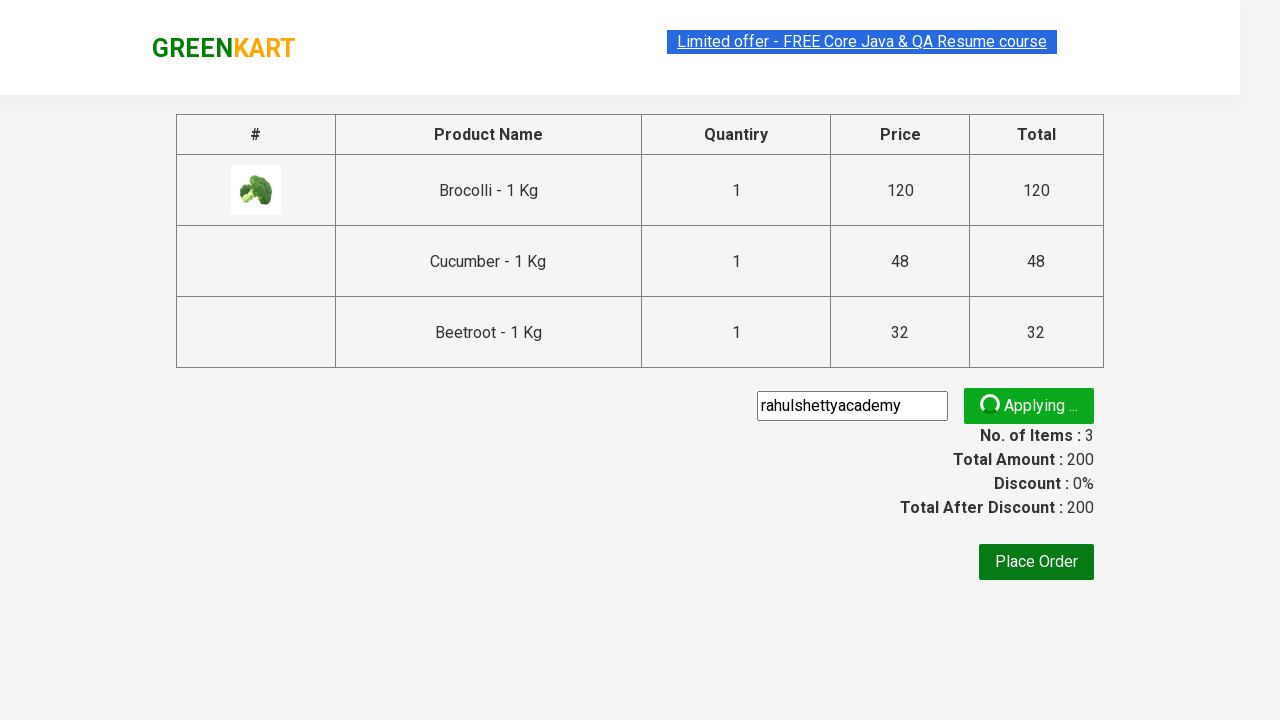

Promo code successfully applied
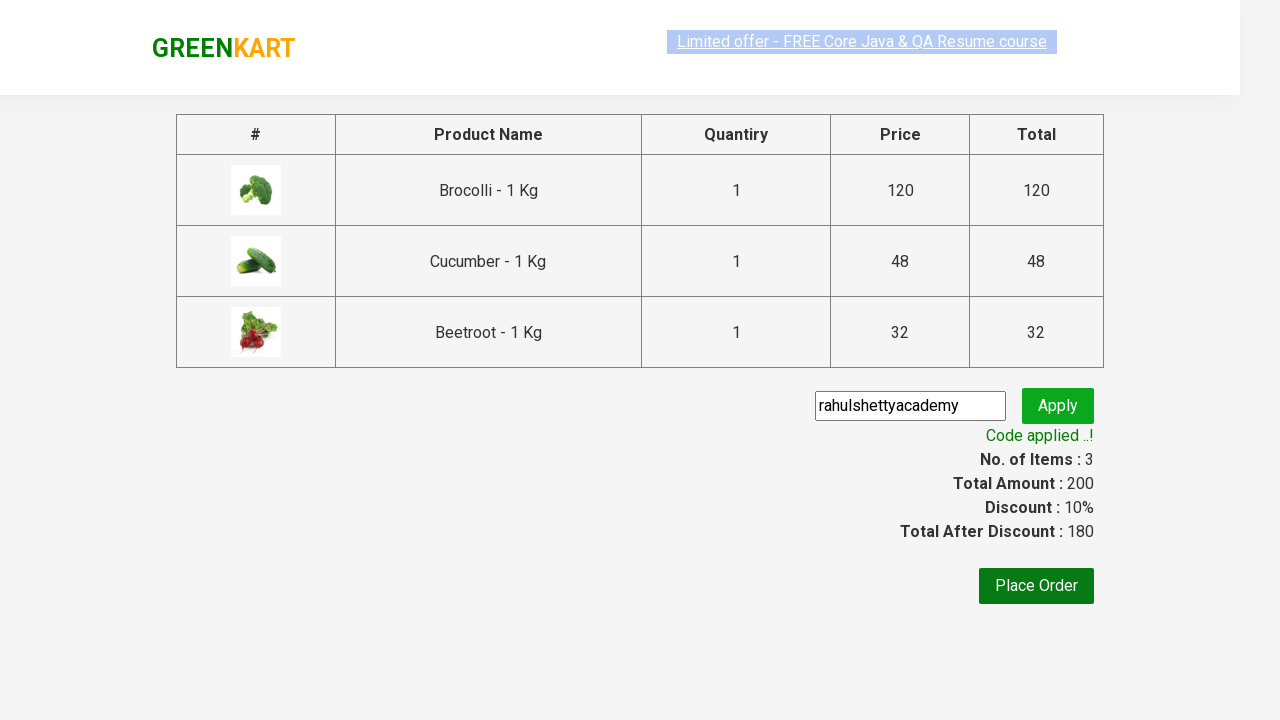

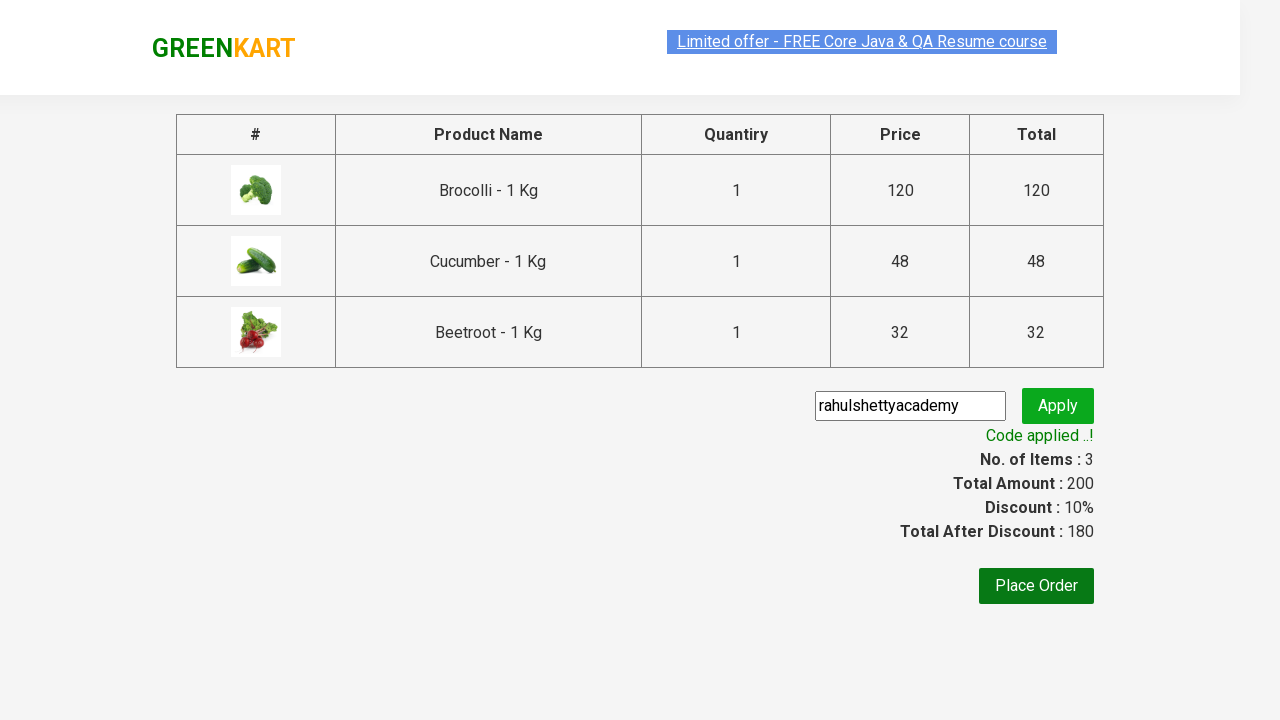